Tests signup form validation with a short username and invalid email format

Starting URL: https://selenium-blog.herokuapp.com

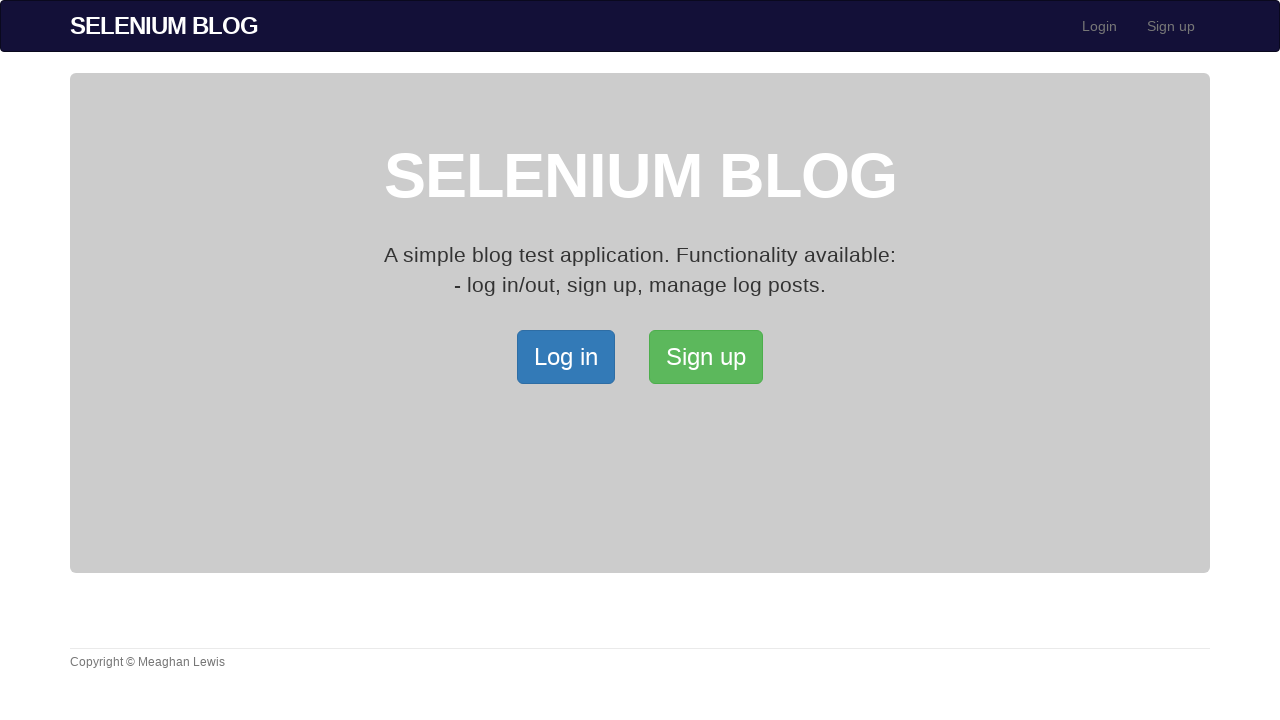

Clicked signup link in navigation menu at (1171, 26) on xpath=//*[@id='bs-example-navbar-collapse-1']/ul/li[2]/a
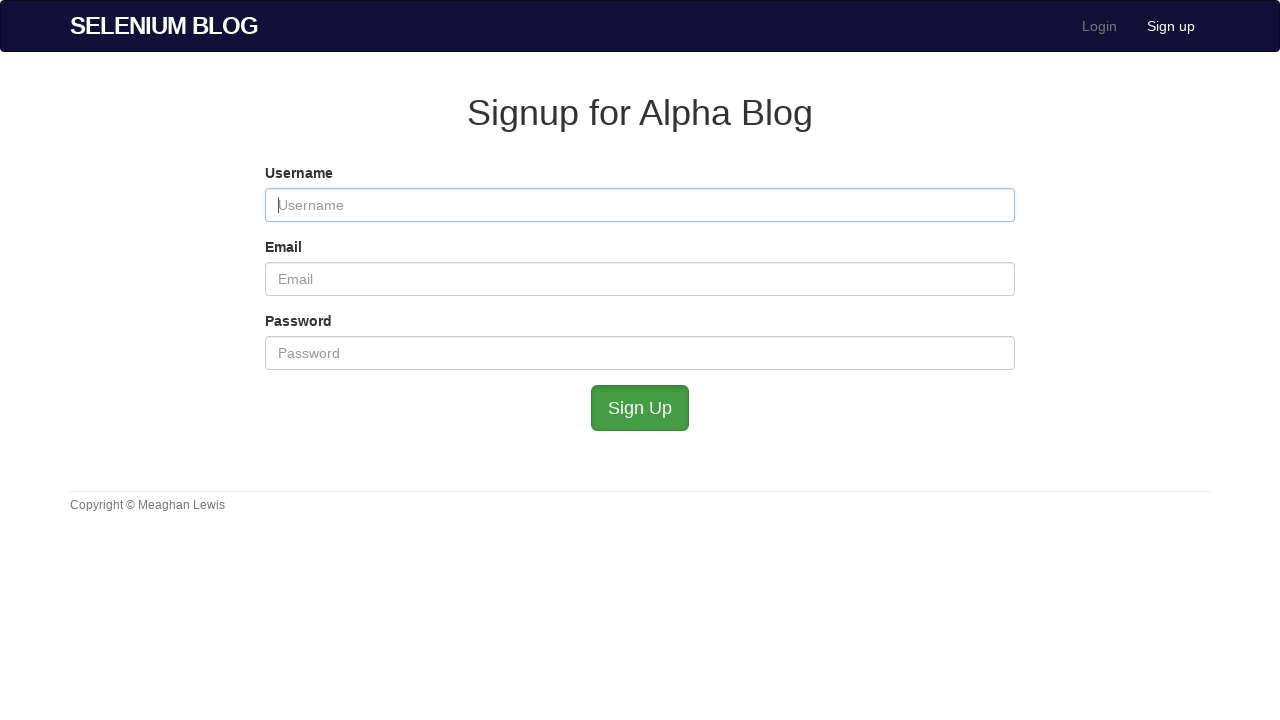

Filled username field with short username 'Sa' on #user_username
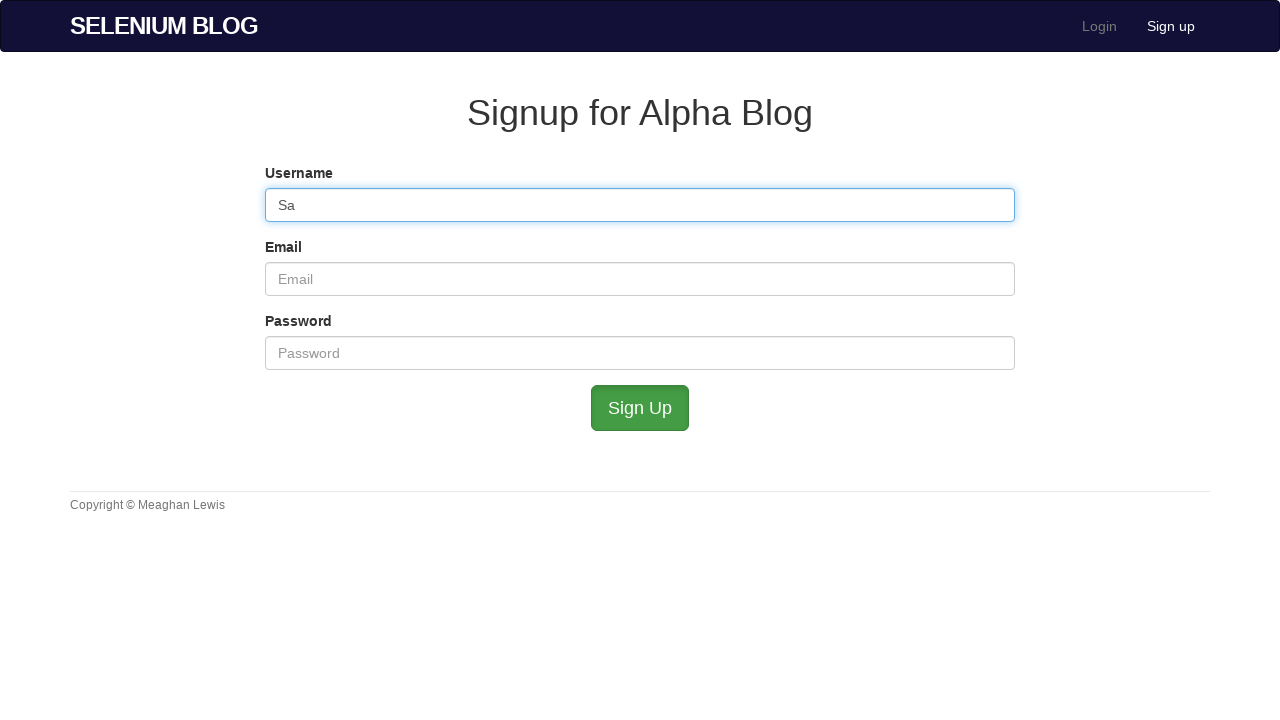

Filled email field with invalid format 'test85444gmail.com' on #user_email
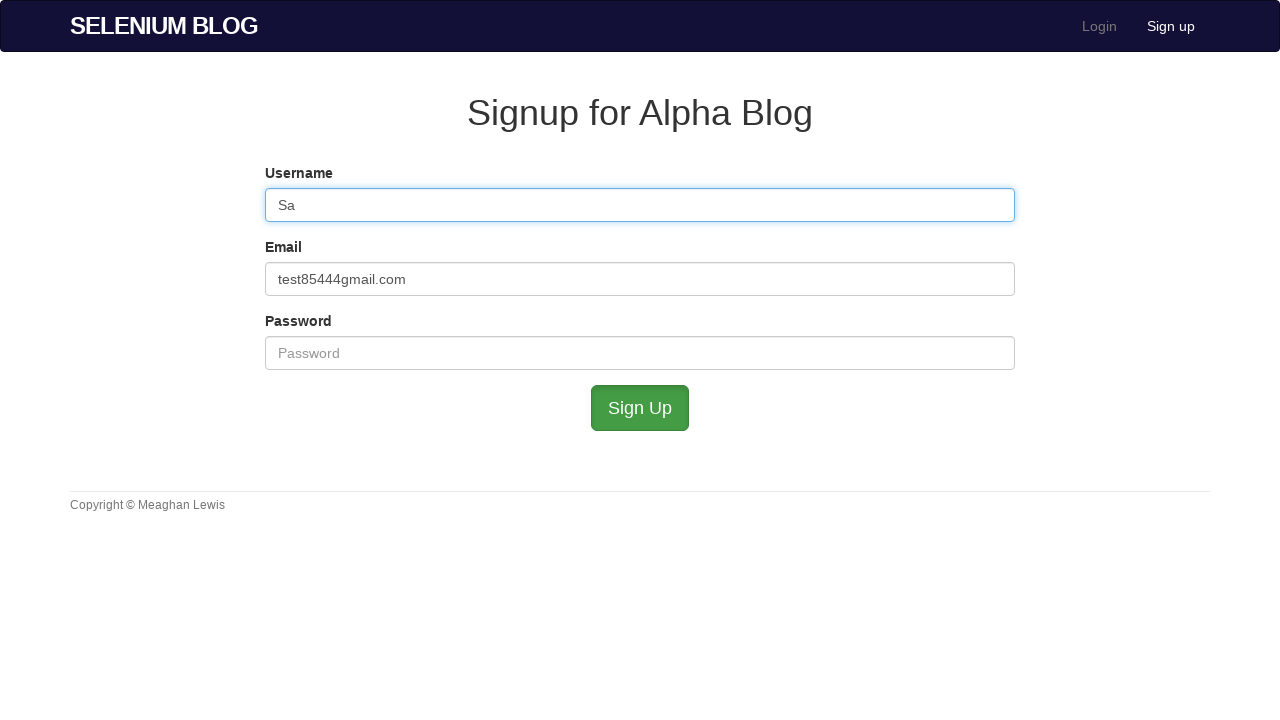

Filled password field with 'password' on #user_password
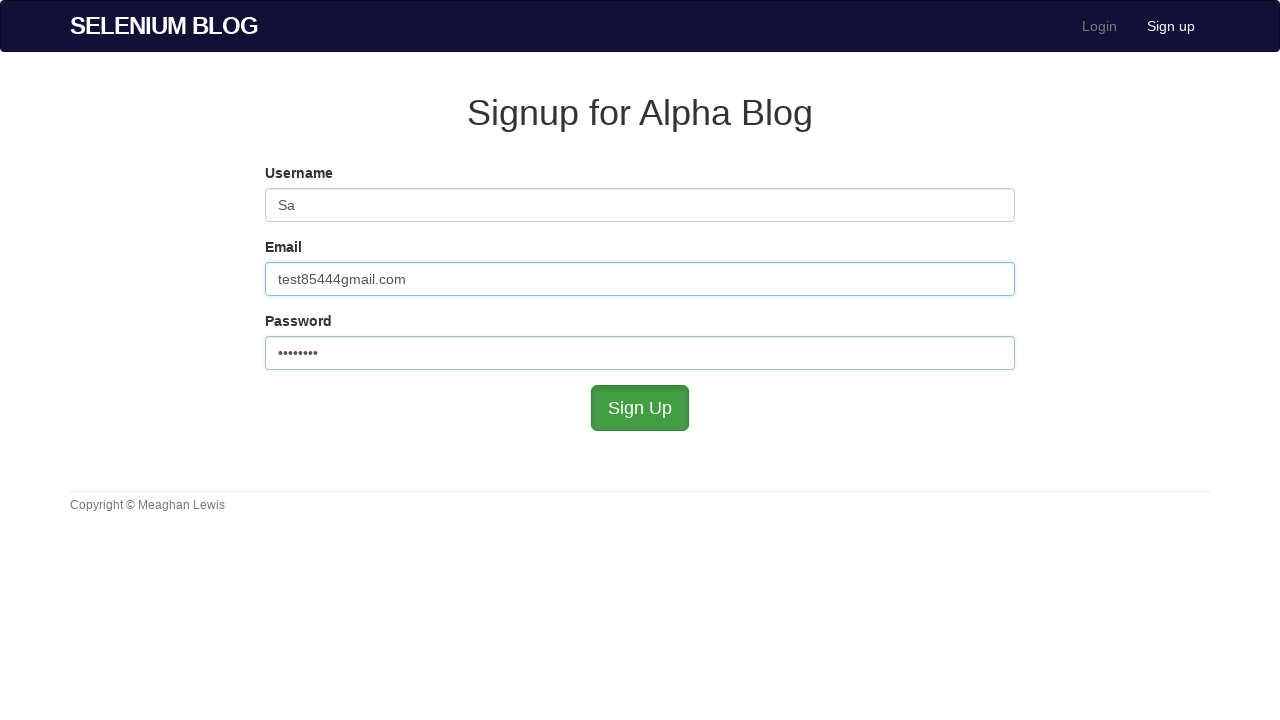

Clicked submit button to attempt signup with invalid credentials at (640, 408) on #submit
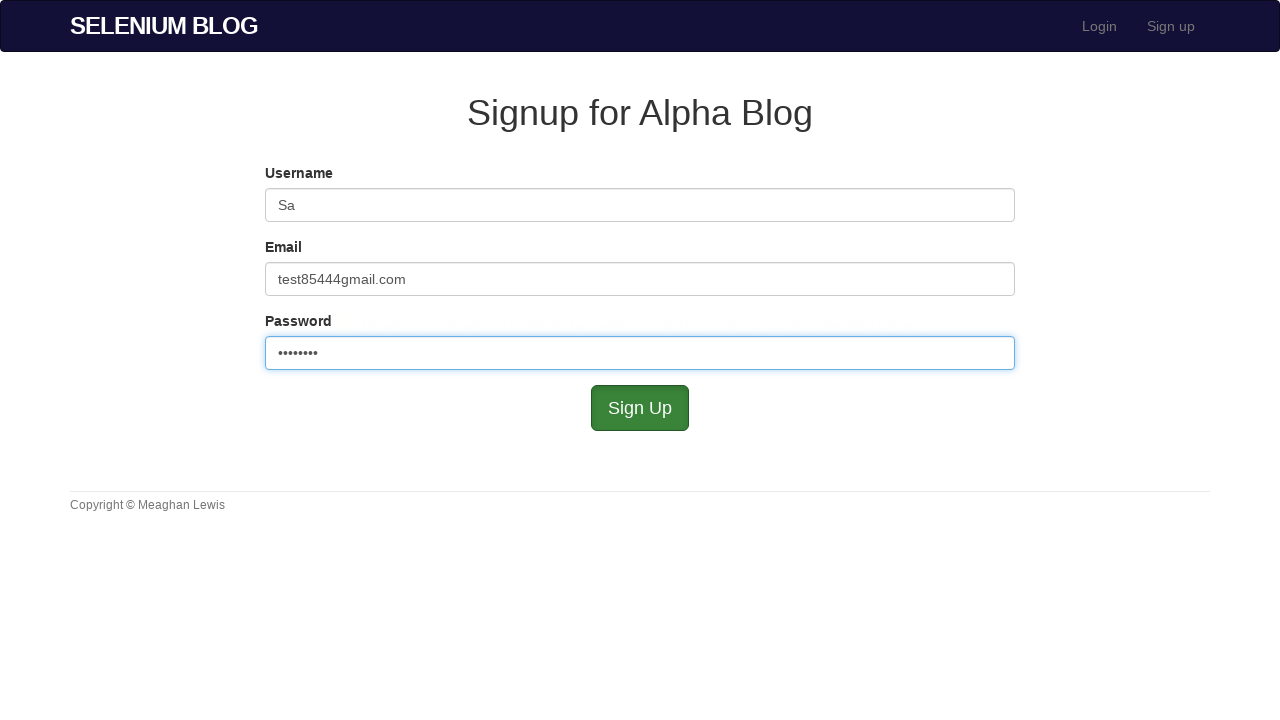

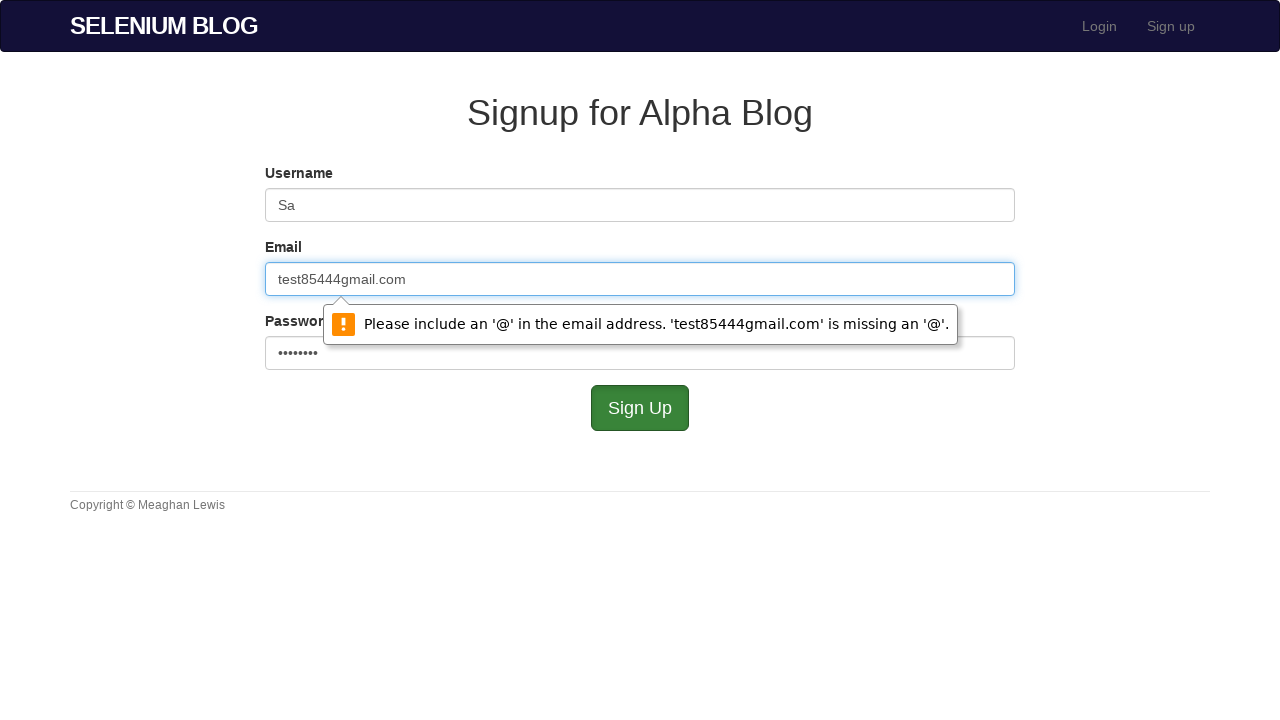